Tests number input field by pressing Arrow Up key three times to increment the value to 3

Starting URL: http://the-internet.herokuapp.com

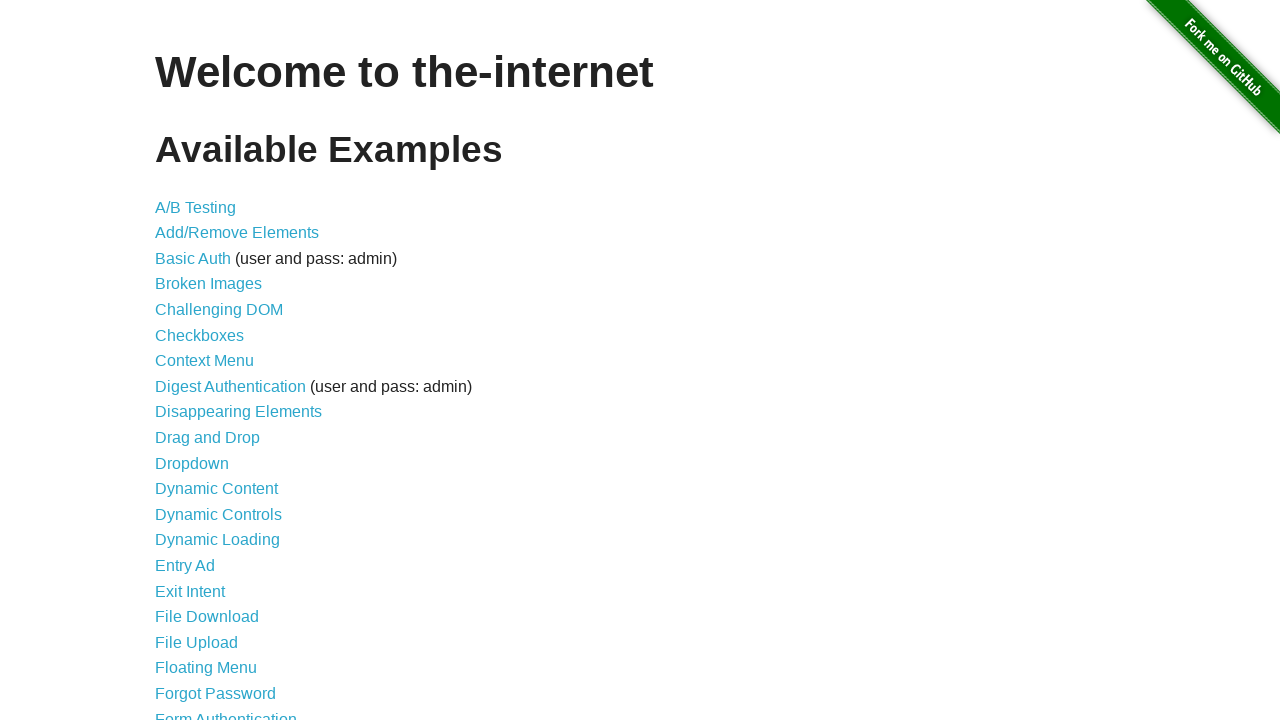

Clicked on Inputs link at (176, 361) on text=Inputs
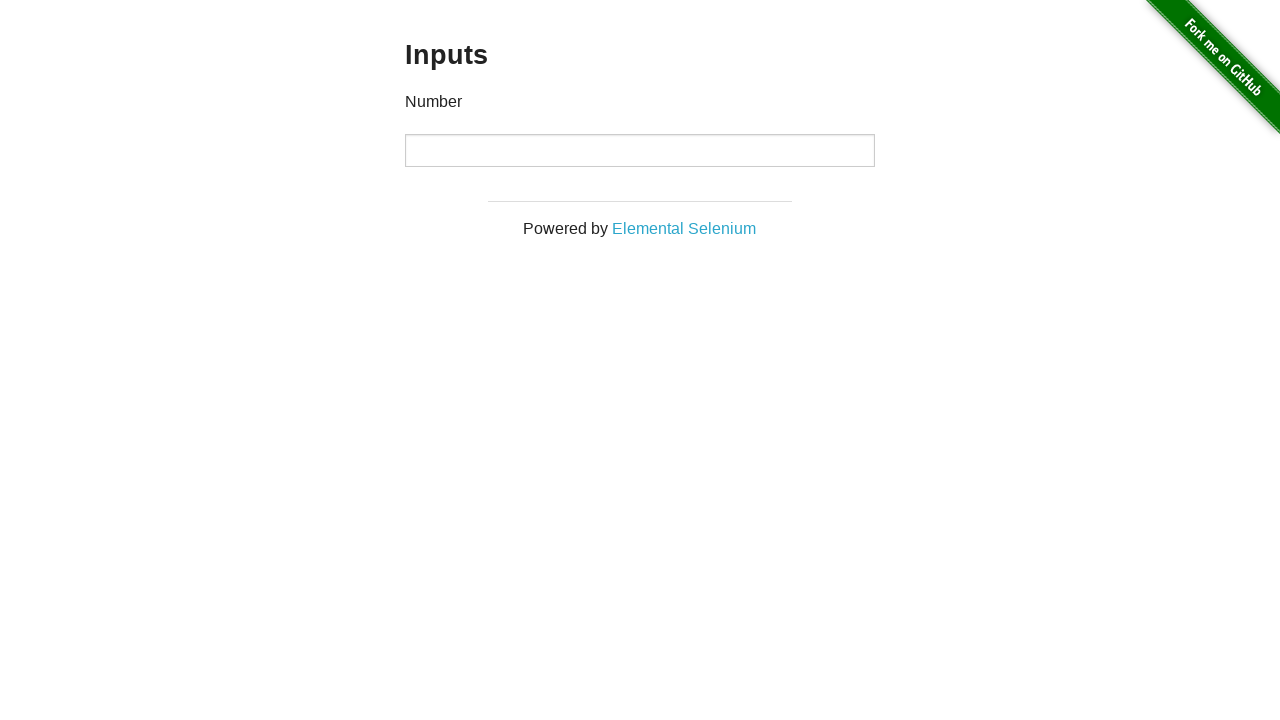

Number input field loaded and became visible
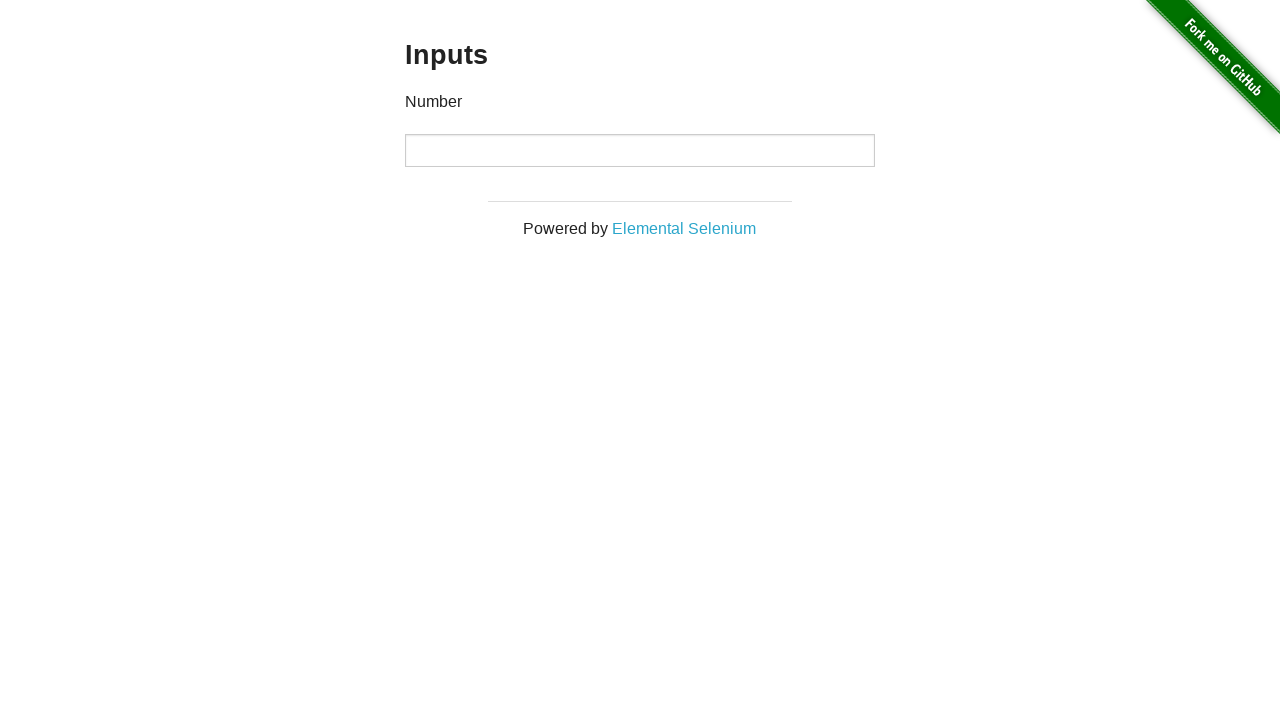

Pressed Arrow Up key once to increment value on input
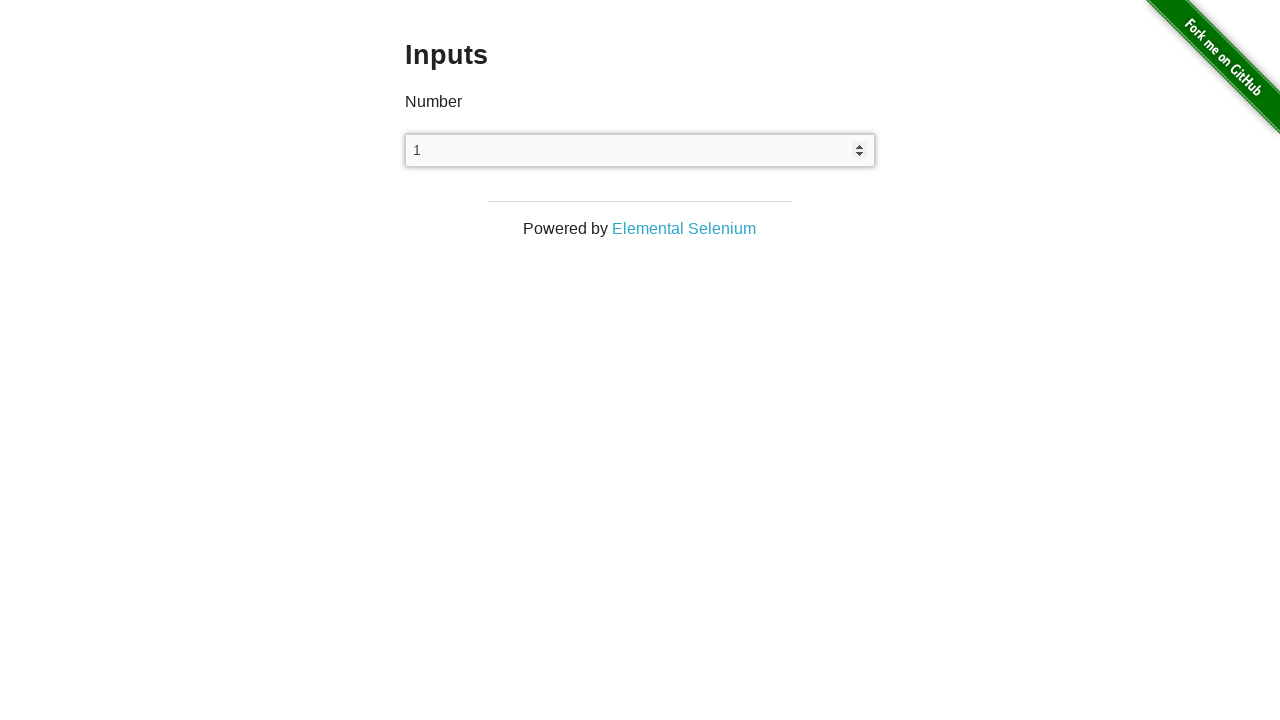

Pressed Arrow Up key second time to increment value on input
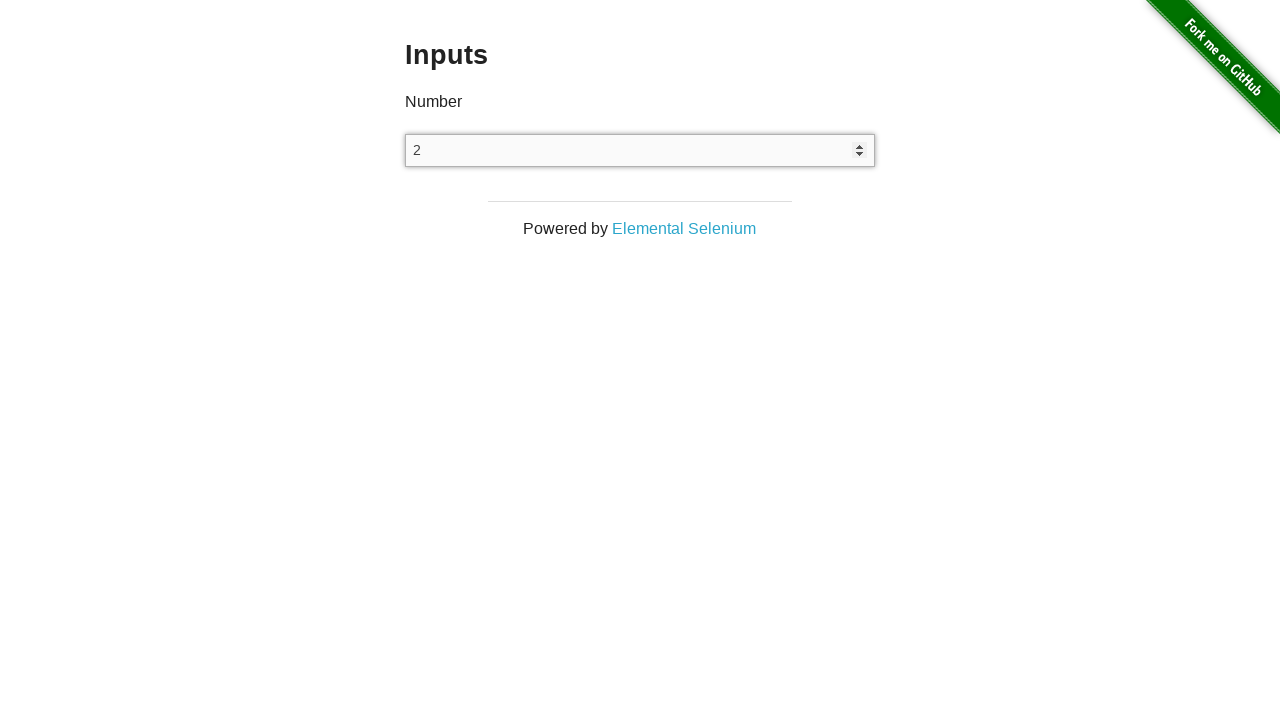

Pressed Arrow Up key third time to increment value on input
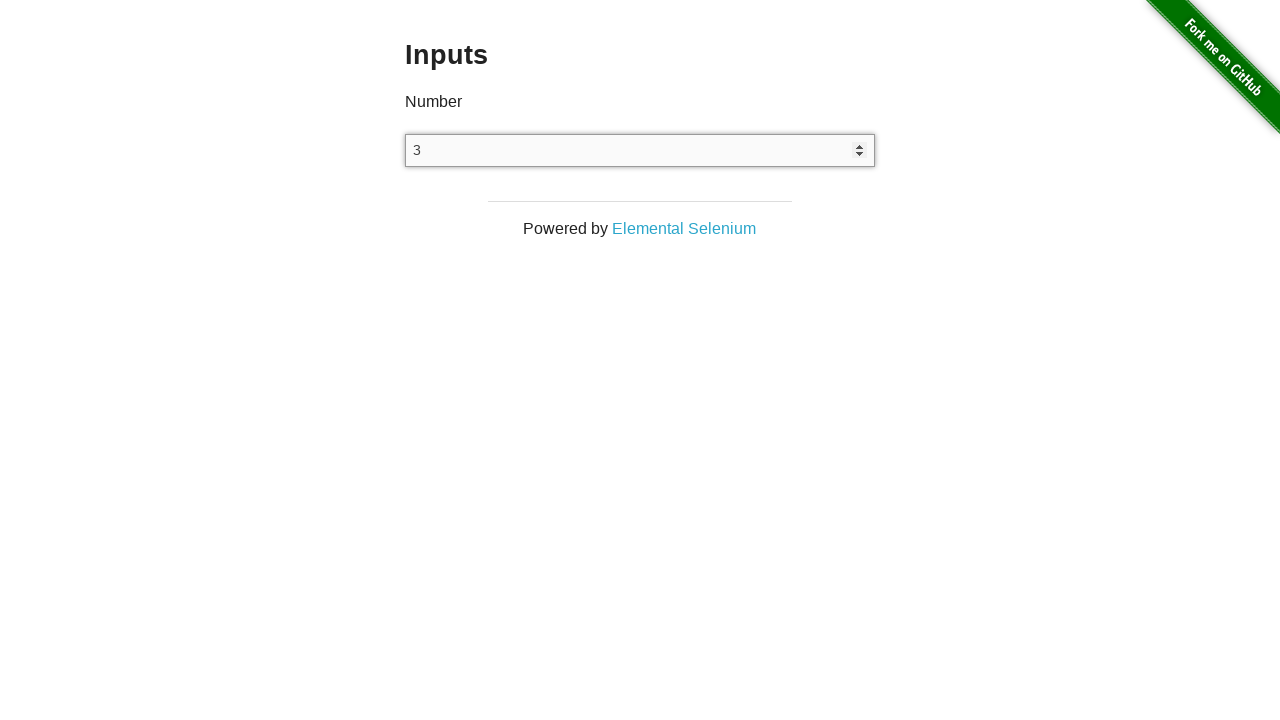

Verified input value equals 3
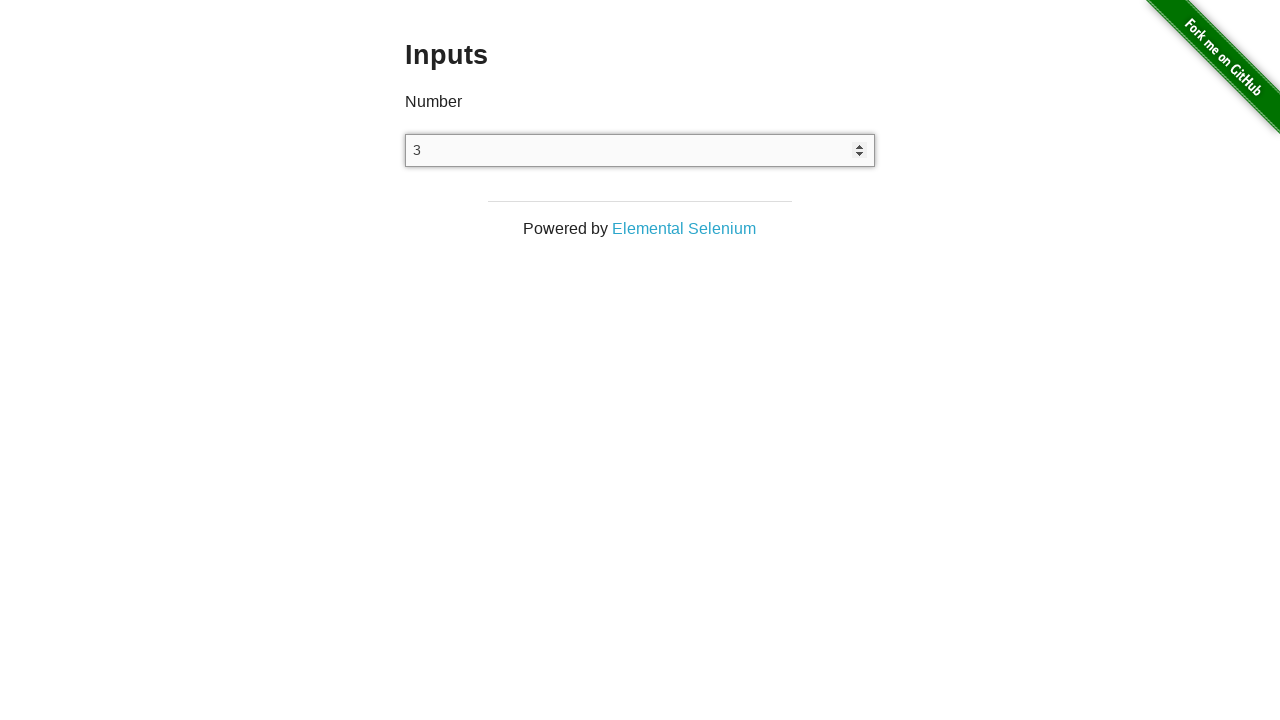

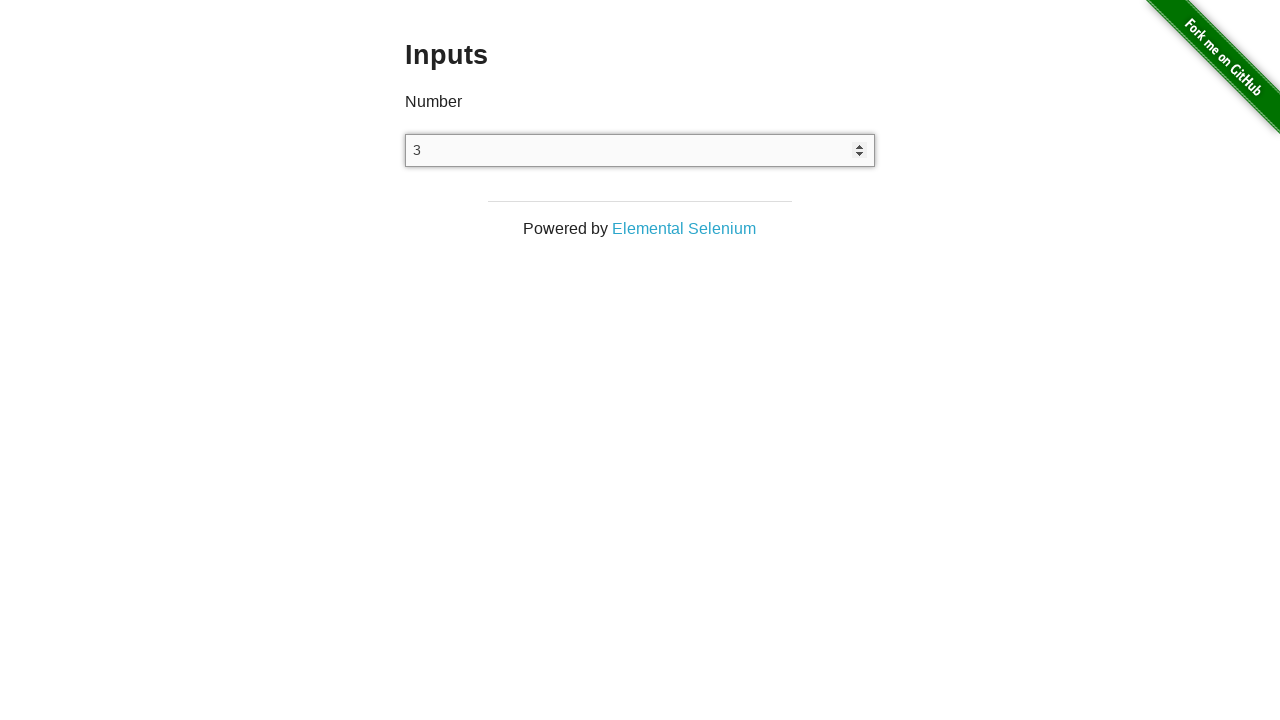